Tests right-click context menu functionality by performing a context click on a specific element

Starting URL: https://swisnl.github.io/jQuery-contextMenu/demo.html

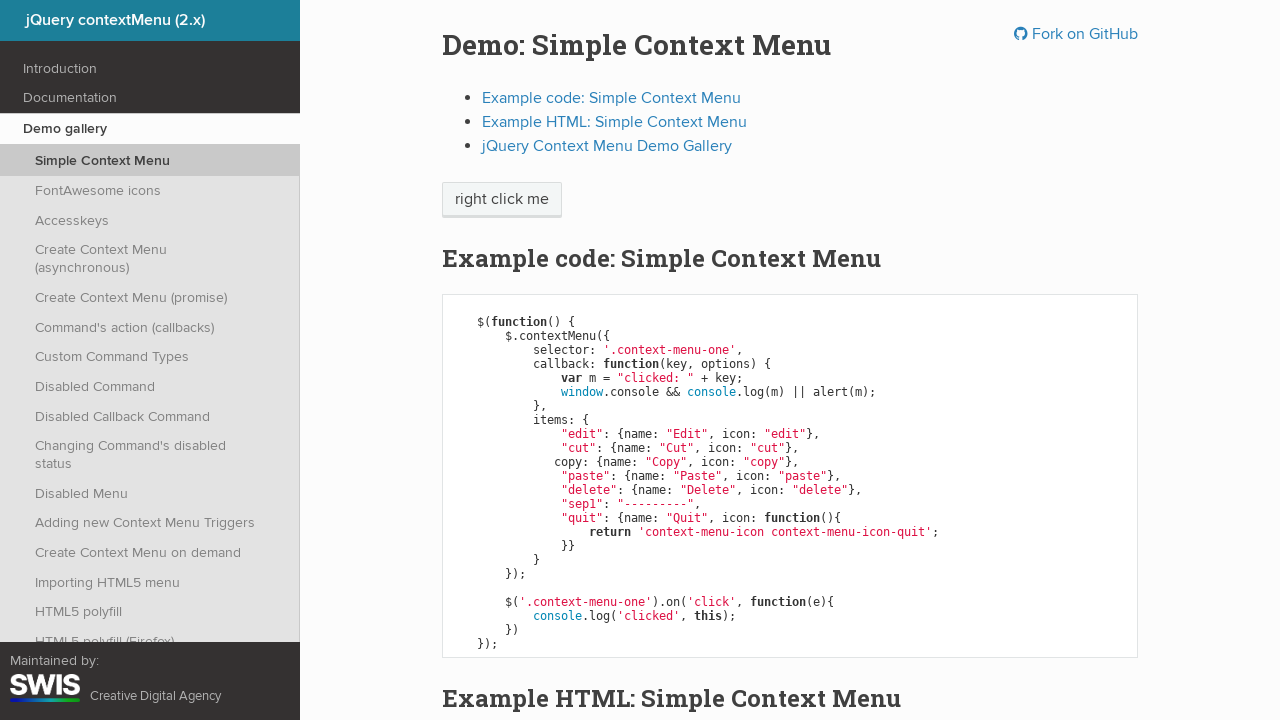

Located the element for right-click at xpath=/html/body/div/section/div/div/div/p/span
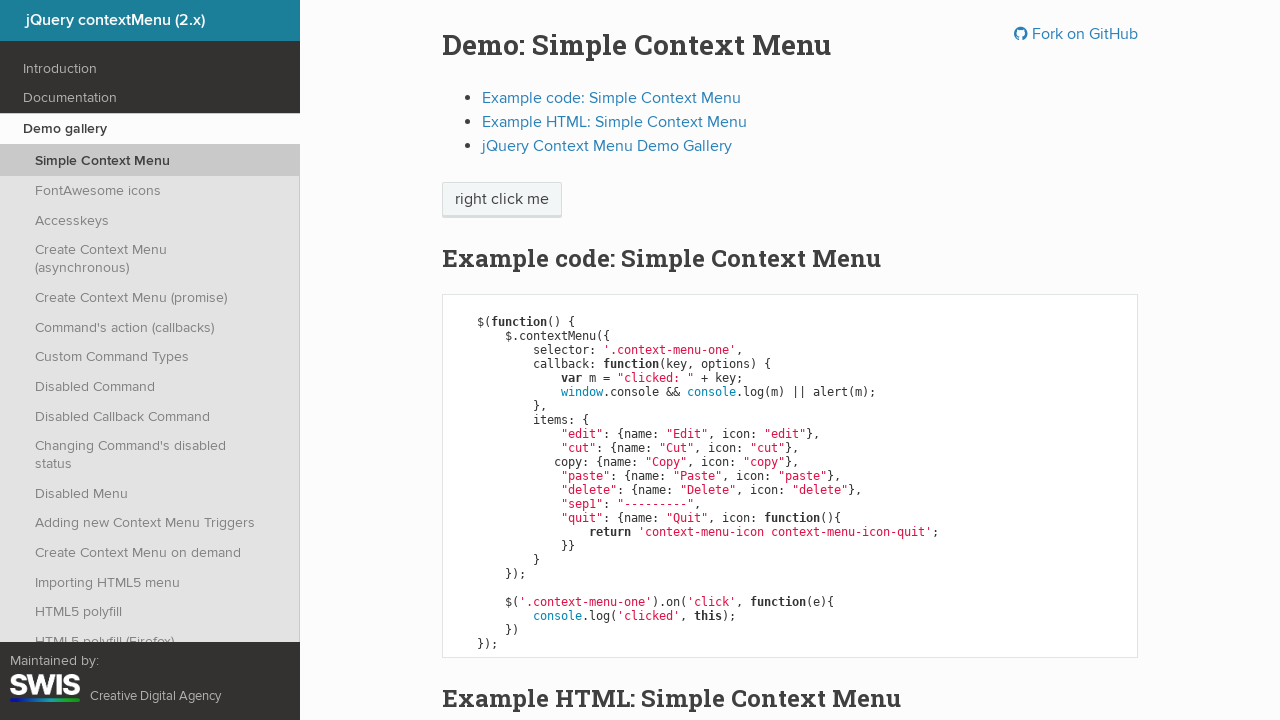

Performed right-click (context click) on the target element at (502, 200) on xpath=/html/body/div/section/div/div/div/p/span
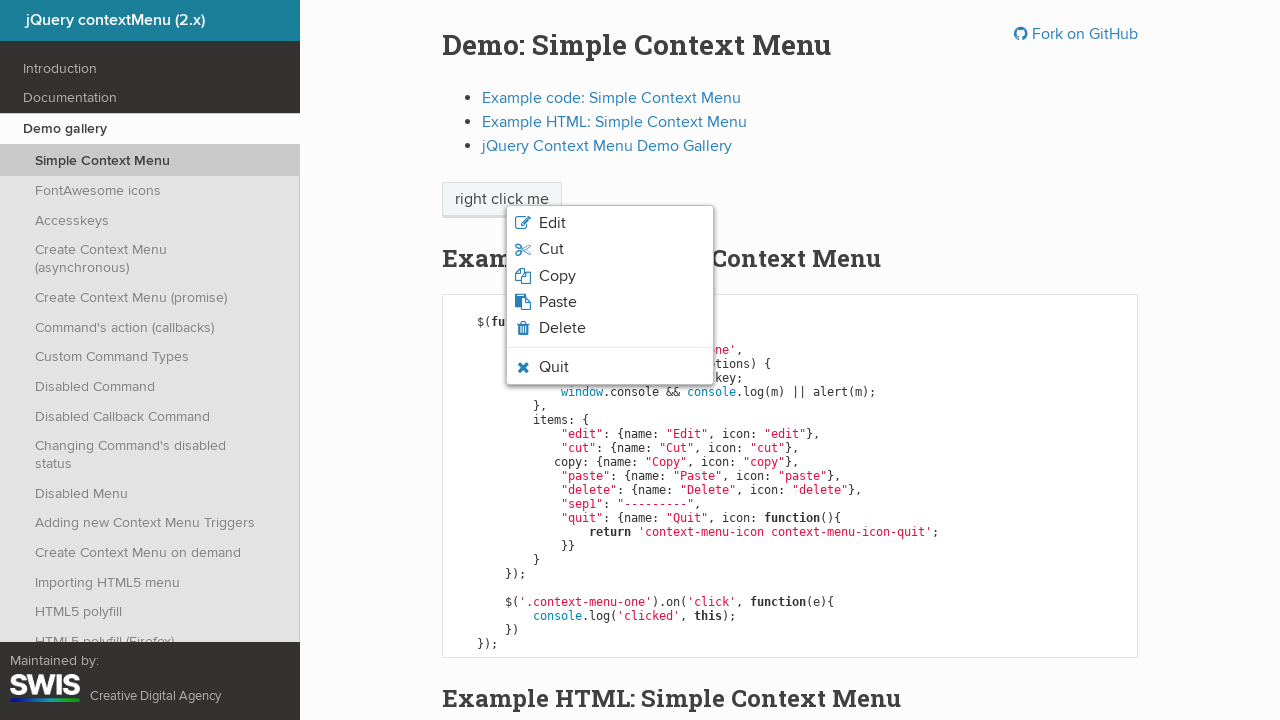

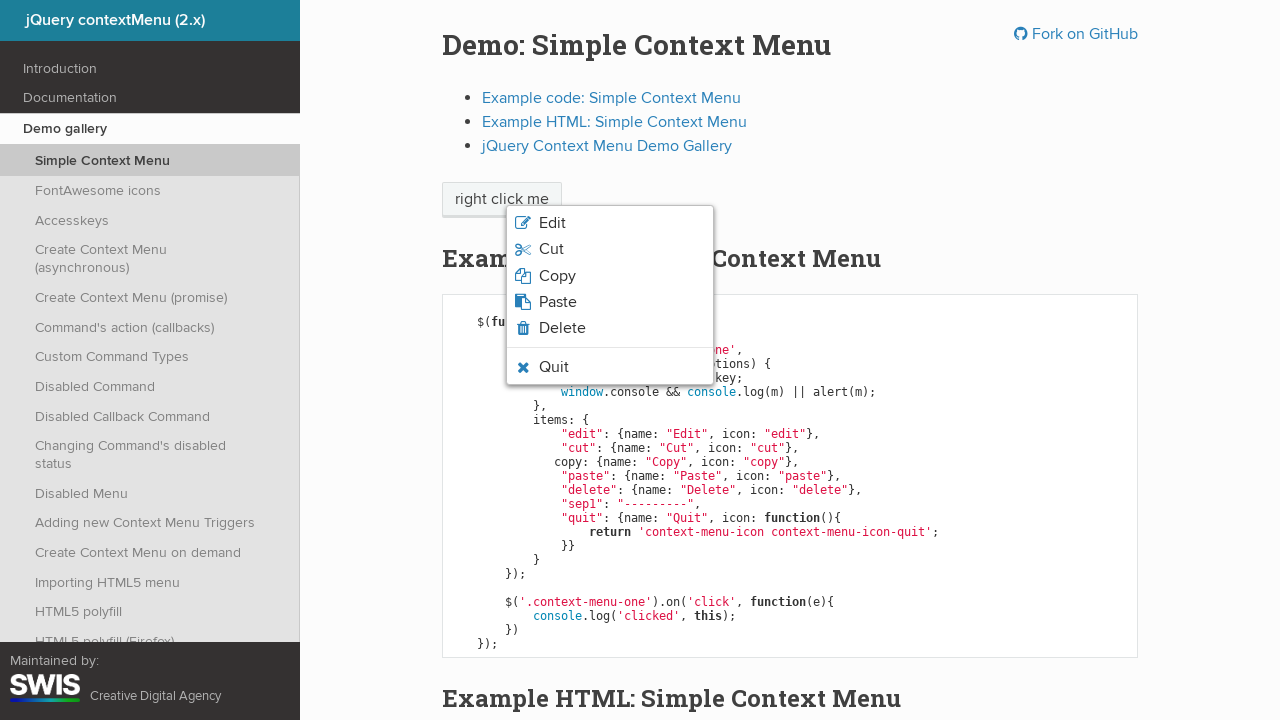